Tests the add/remove elements functionality by clicking the "Add Element" button 5 times to create delete buttons, then verifies that 5 delete buttons are present on the page.

Starting URL: http://the-internet.herokuapp.com/add_remove_elements/

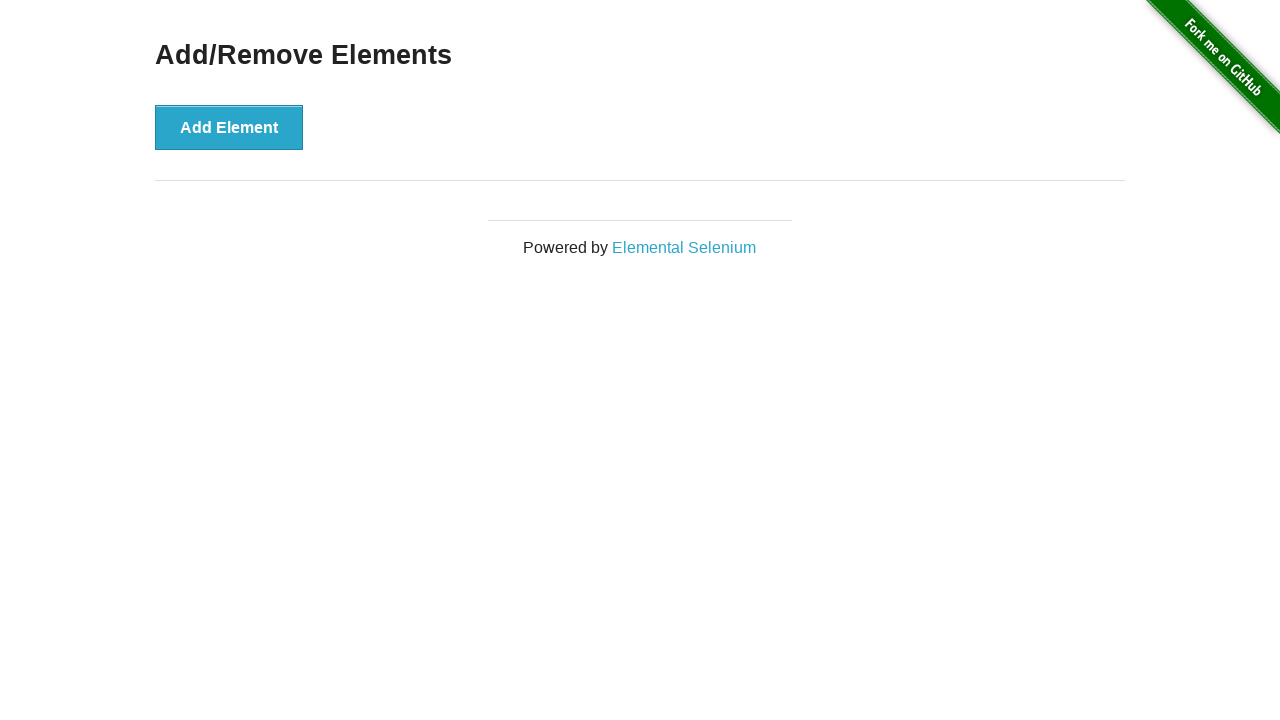

Clicked 'Add Element' button at (229, 127) on xpath=//button[text()="Add Element"]
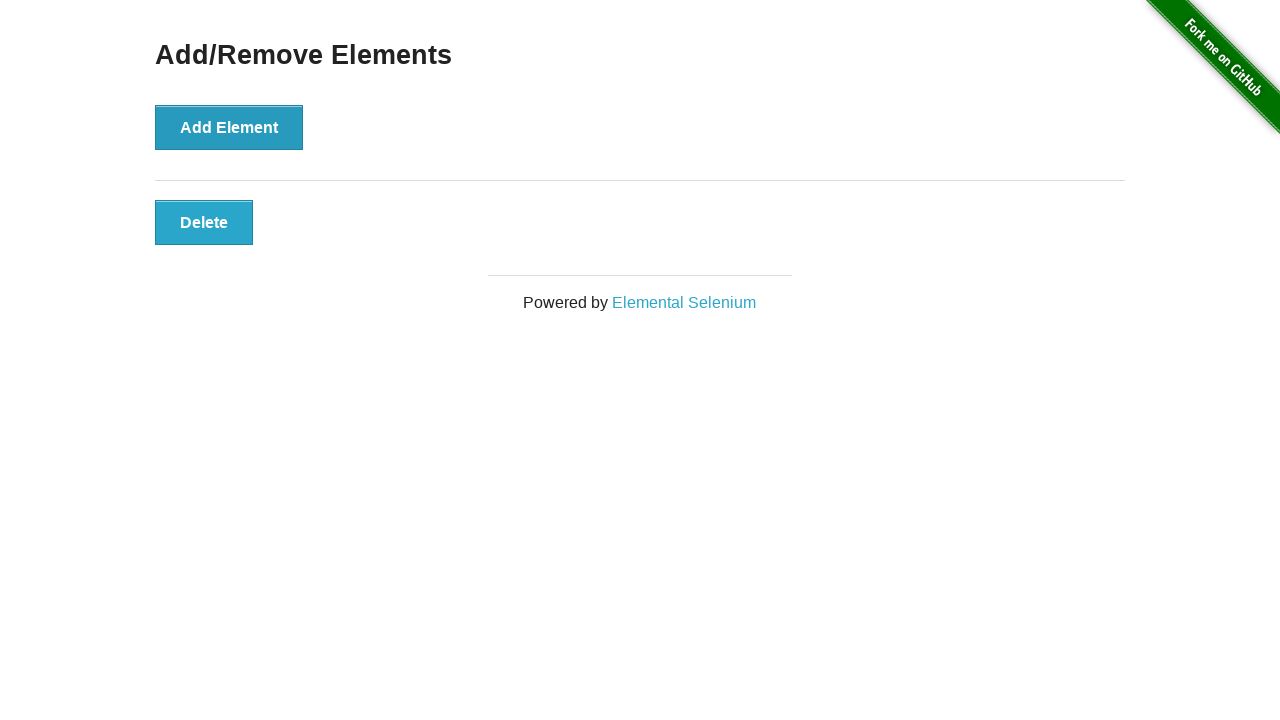

Waited 500ms after clicking Add Element
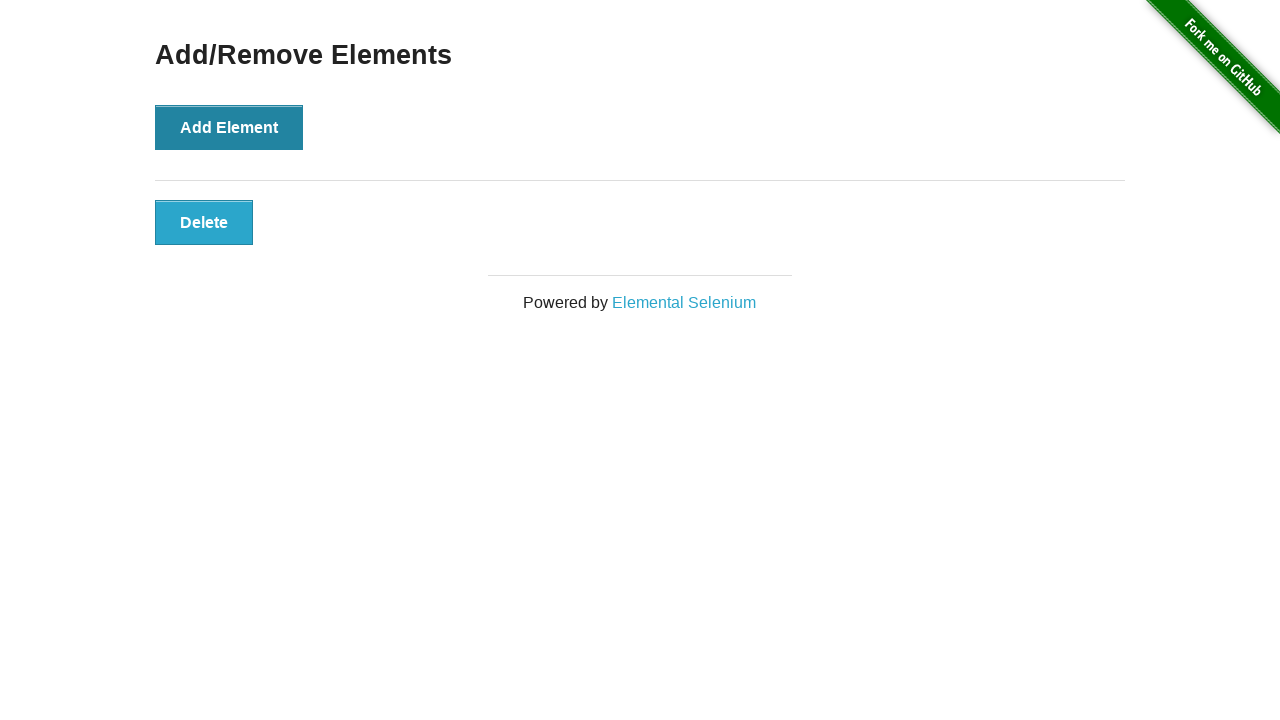

Clicked 'Add Element' button at (229, 127) on xpath=//button[text()="Add Element"]
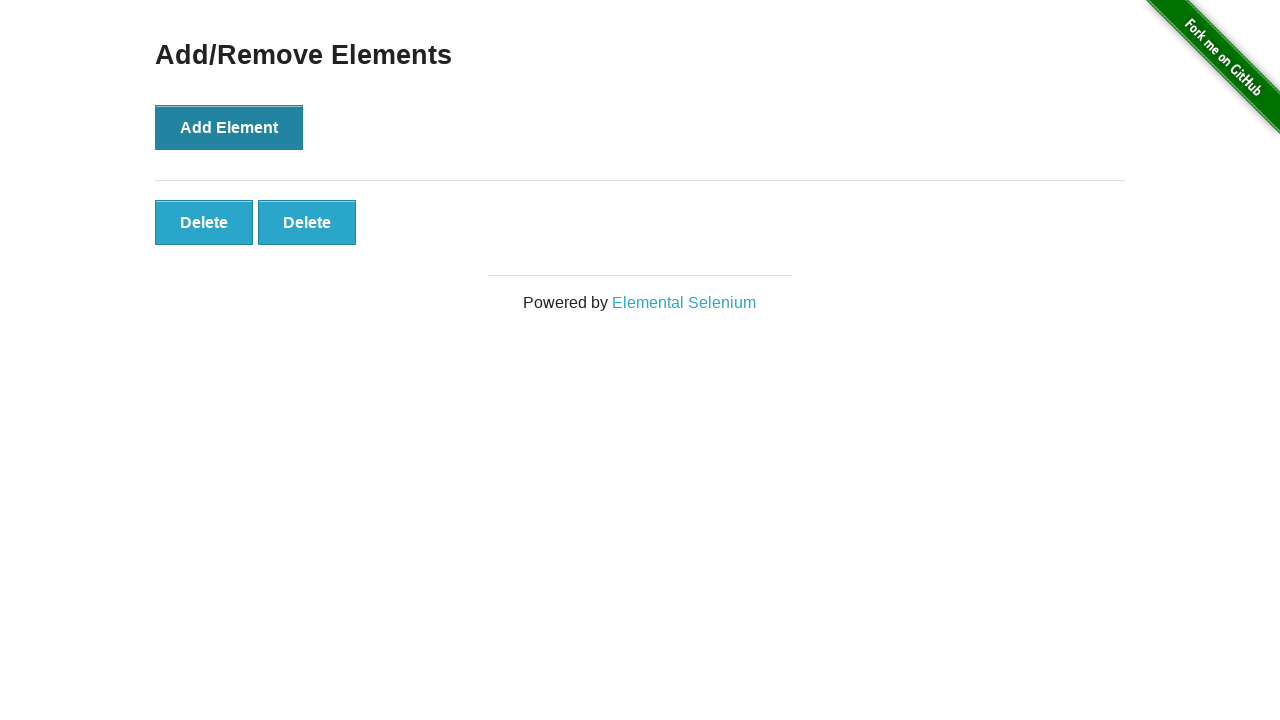

Waited 500ms after clicking Add Element
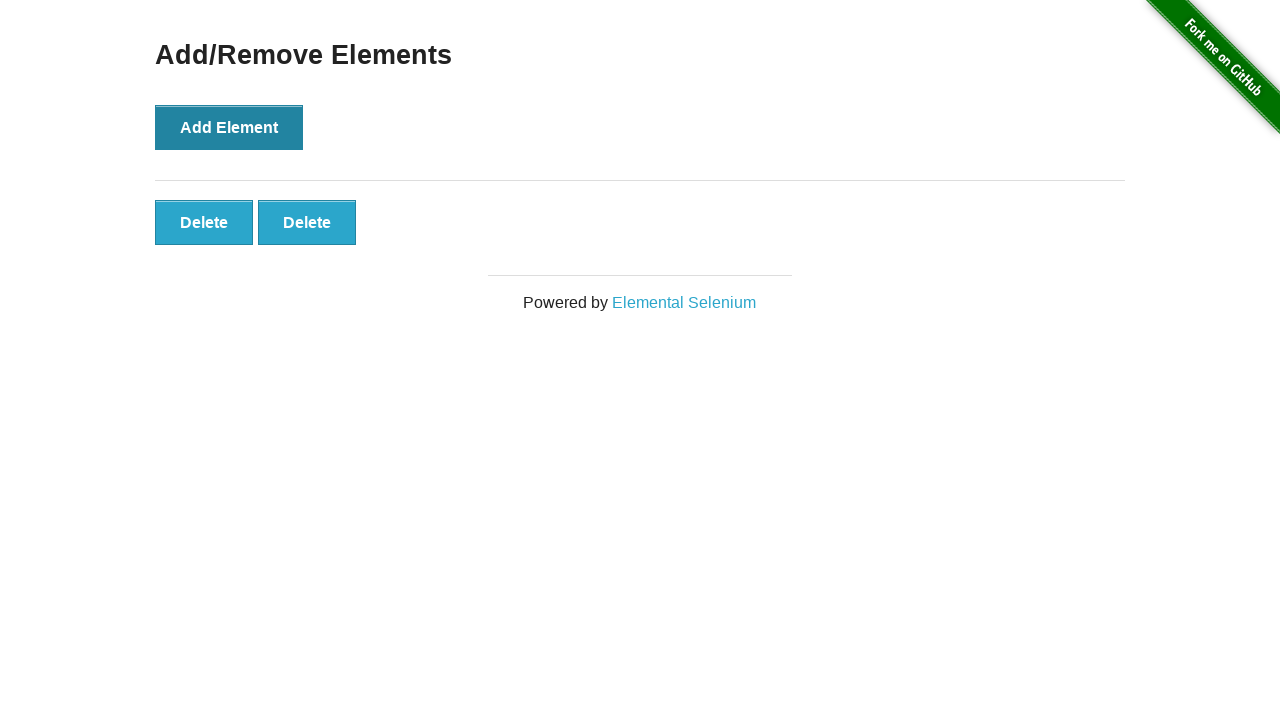

Clicked 'Add Element' button at (229, 127) on xpath=//button[text()="Add Element"]
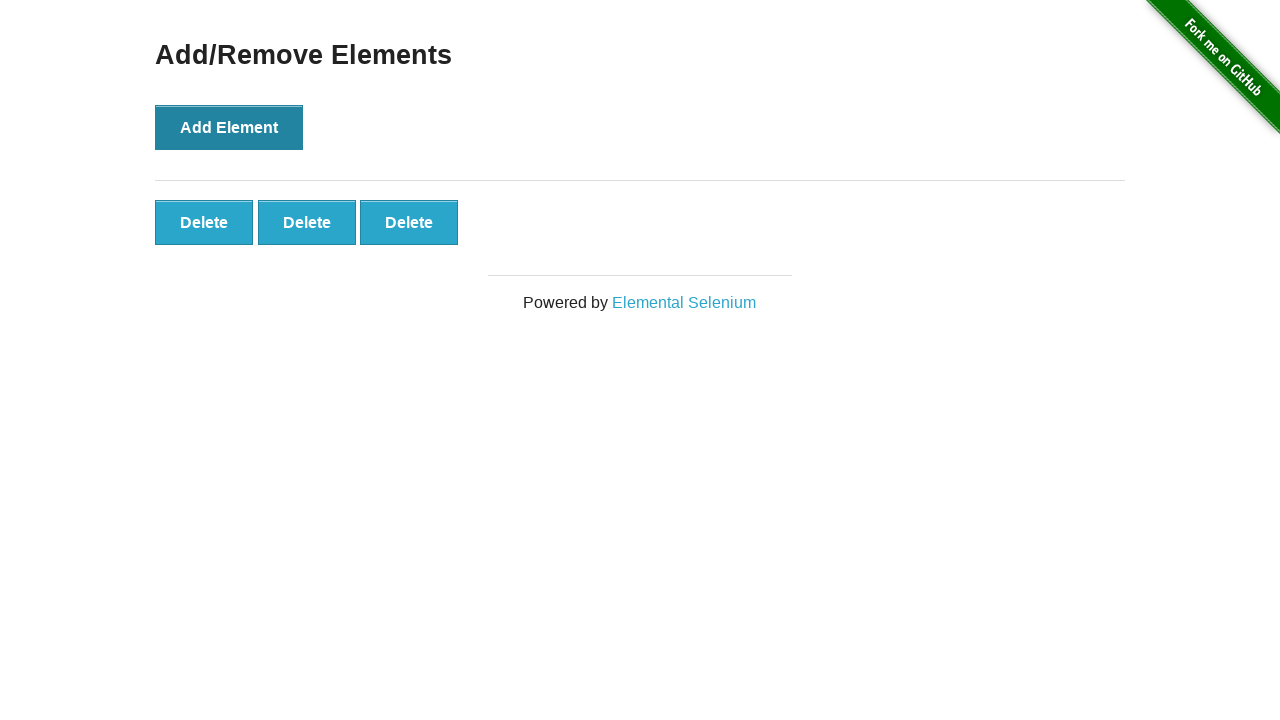

Waited 500ms after clicking Add Element
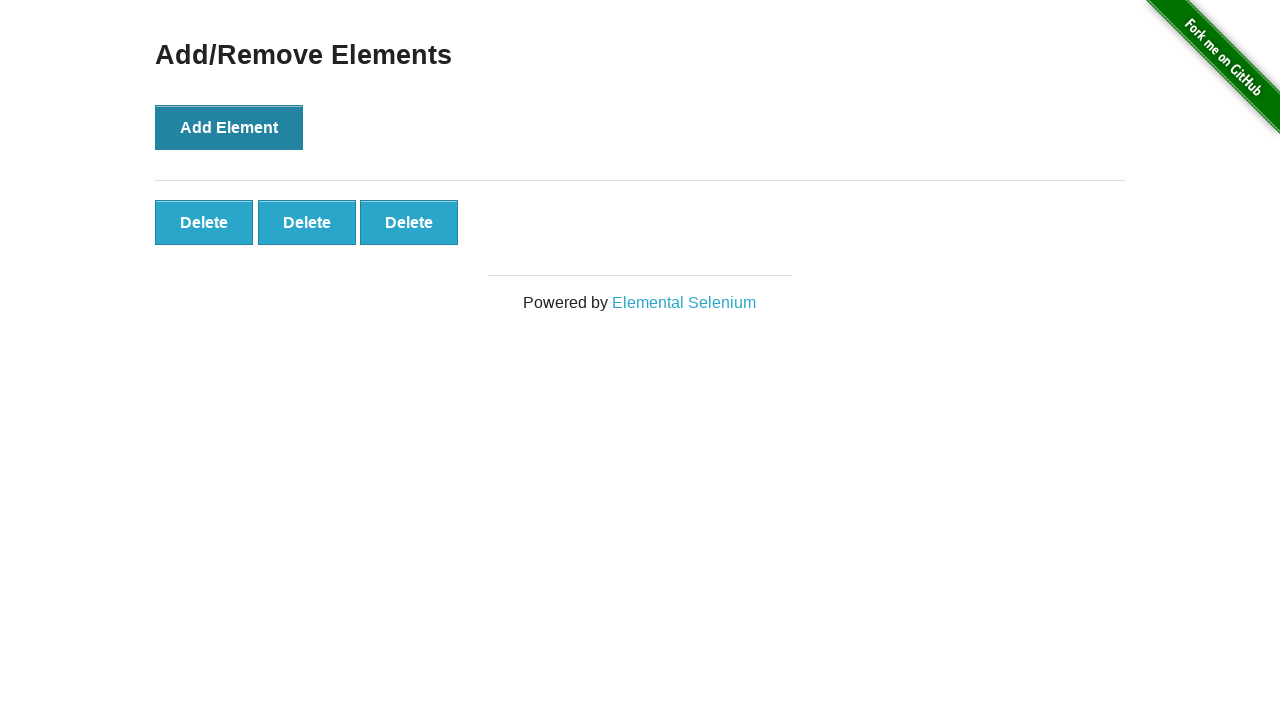

Clicked 'Add Element' button at (229, 127) on xpath=//button[text()="Add Element"]
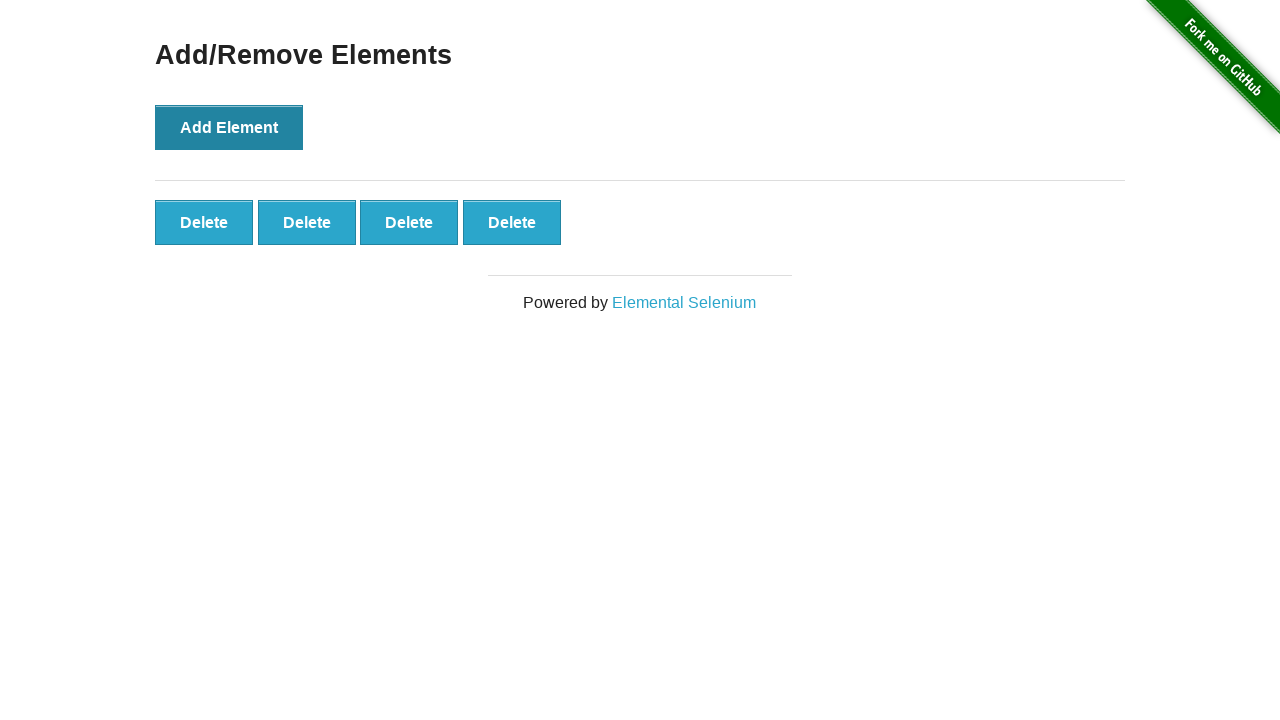

Waited 500ms after clicking Add Element
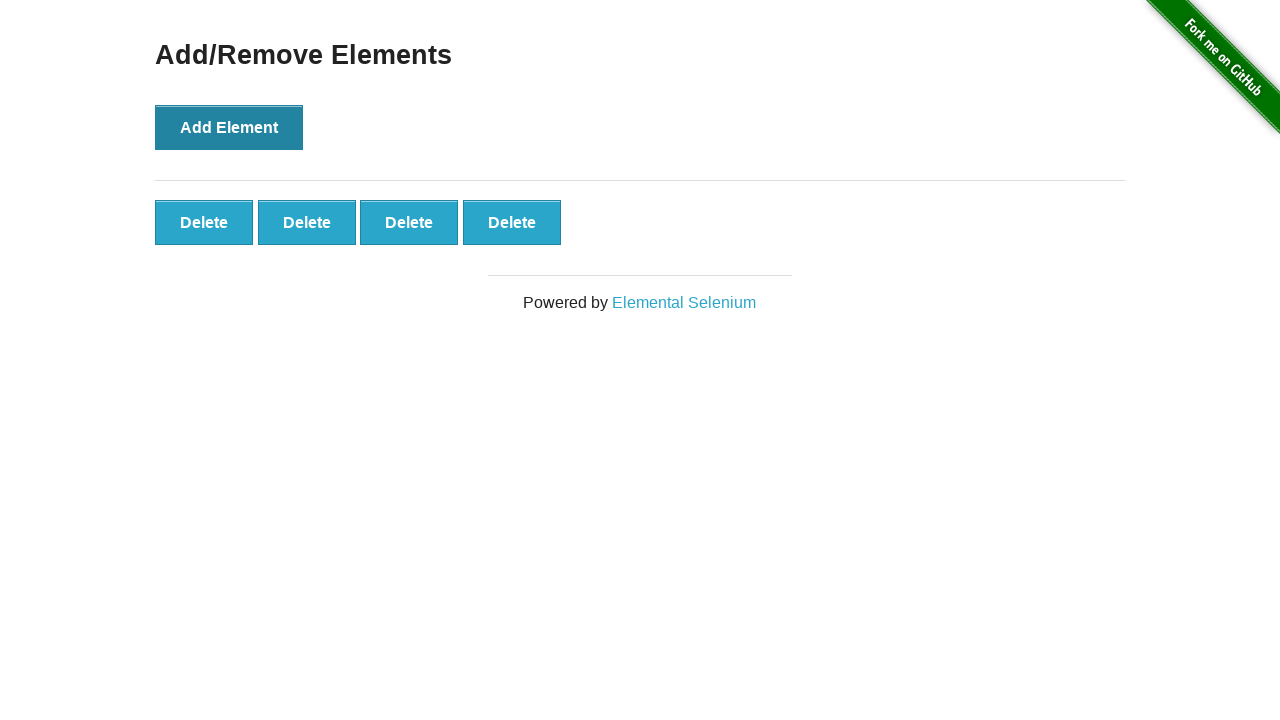

Clicked 'Add Element' button at (229, 127) on xpath=//button[text()="Add Element"]
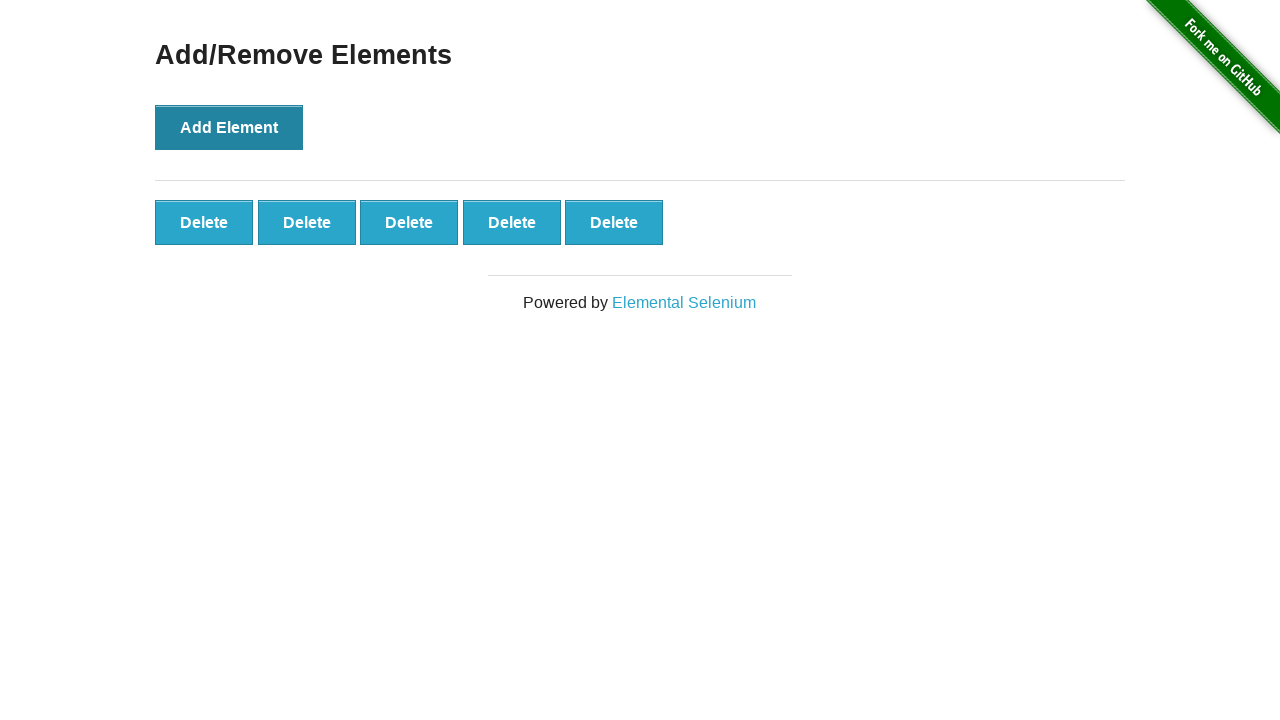

Waited 500ms after clicking Add Element
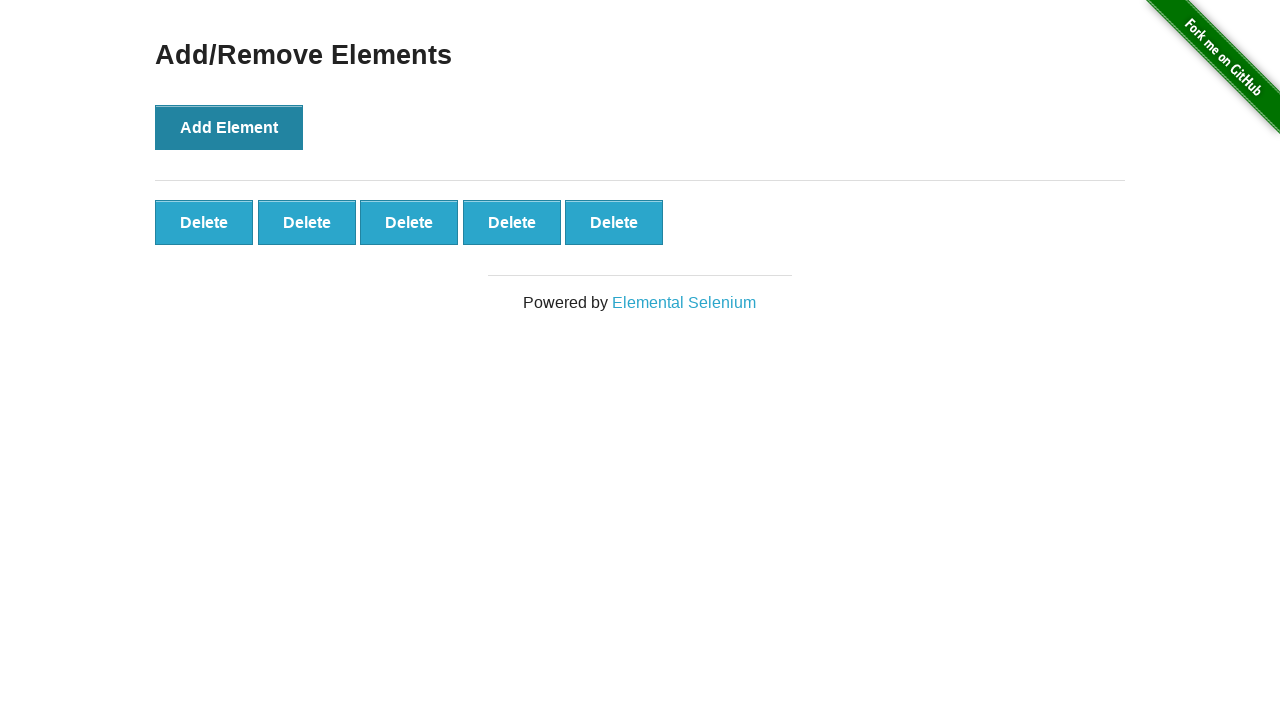

Located all Delete buttons on the page
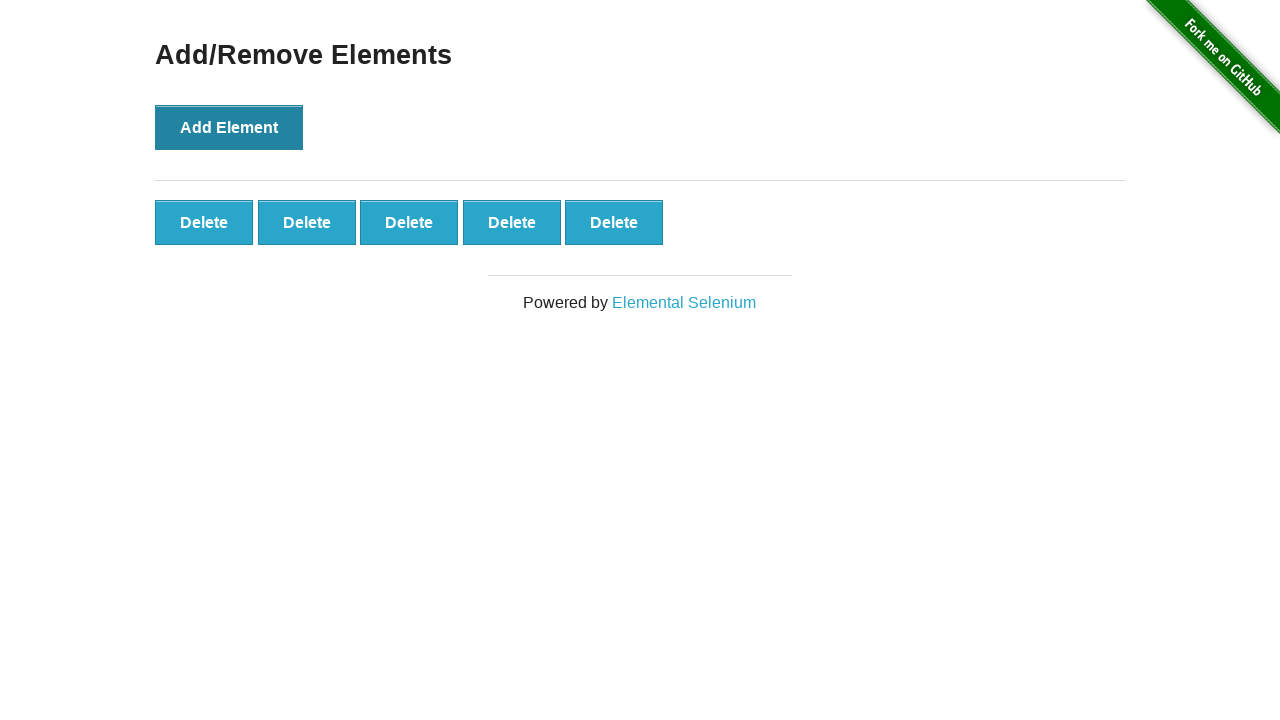

Waited for the 5th Delete button to be visible
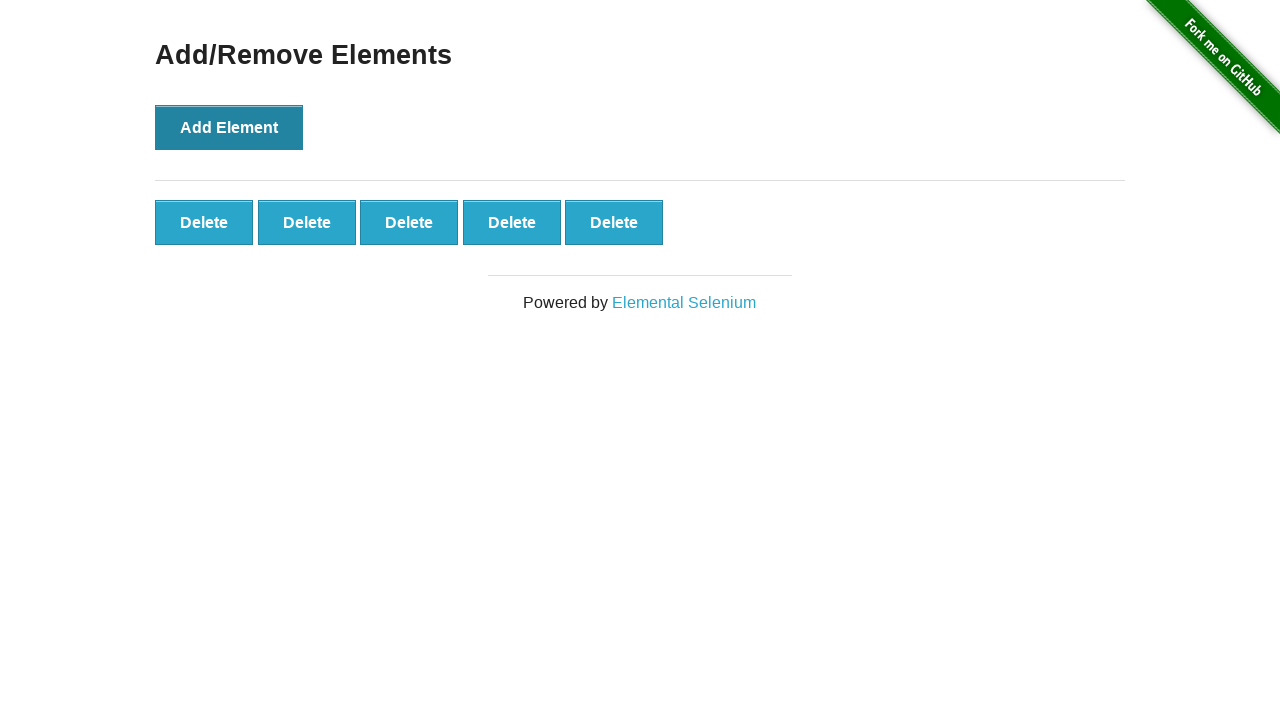

Verified that exactly 5 Delete buttons are present on the page
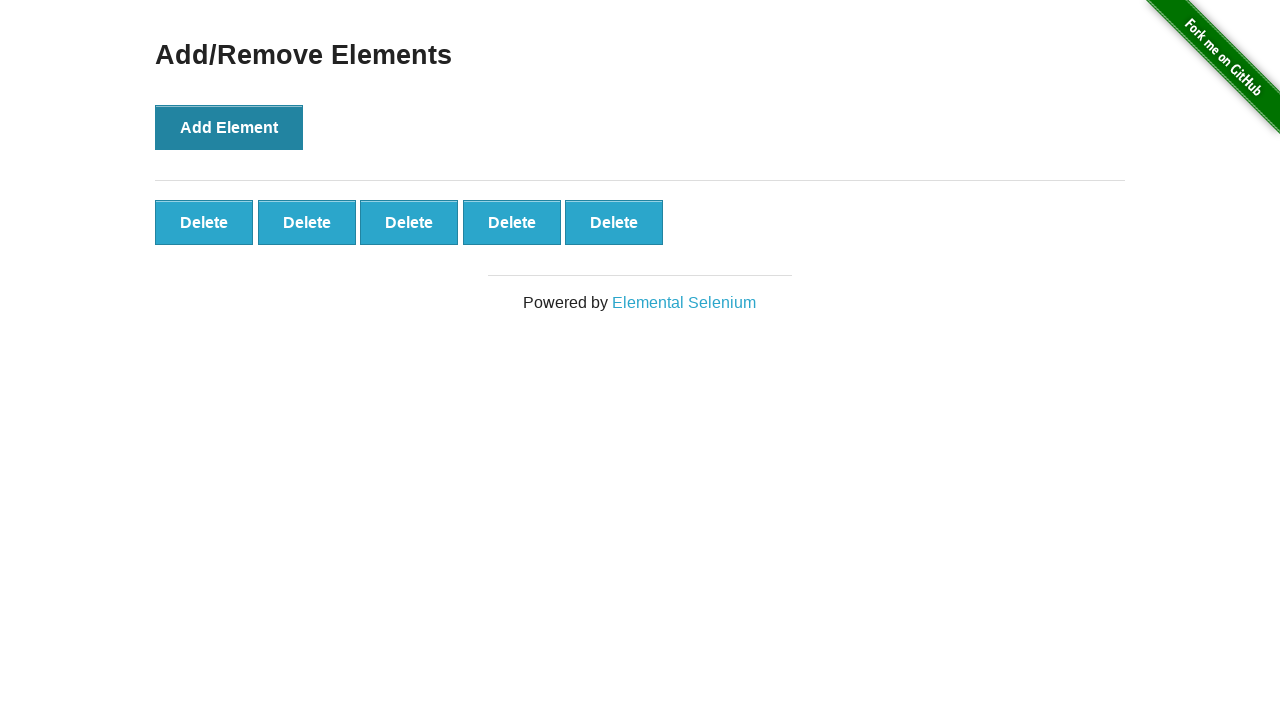

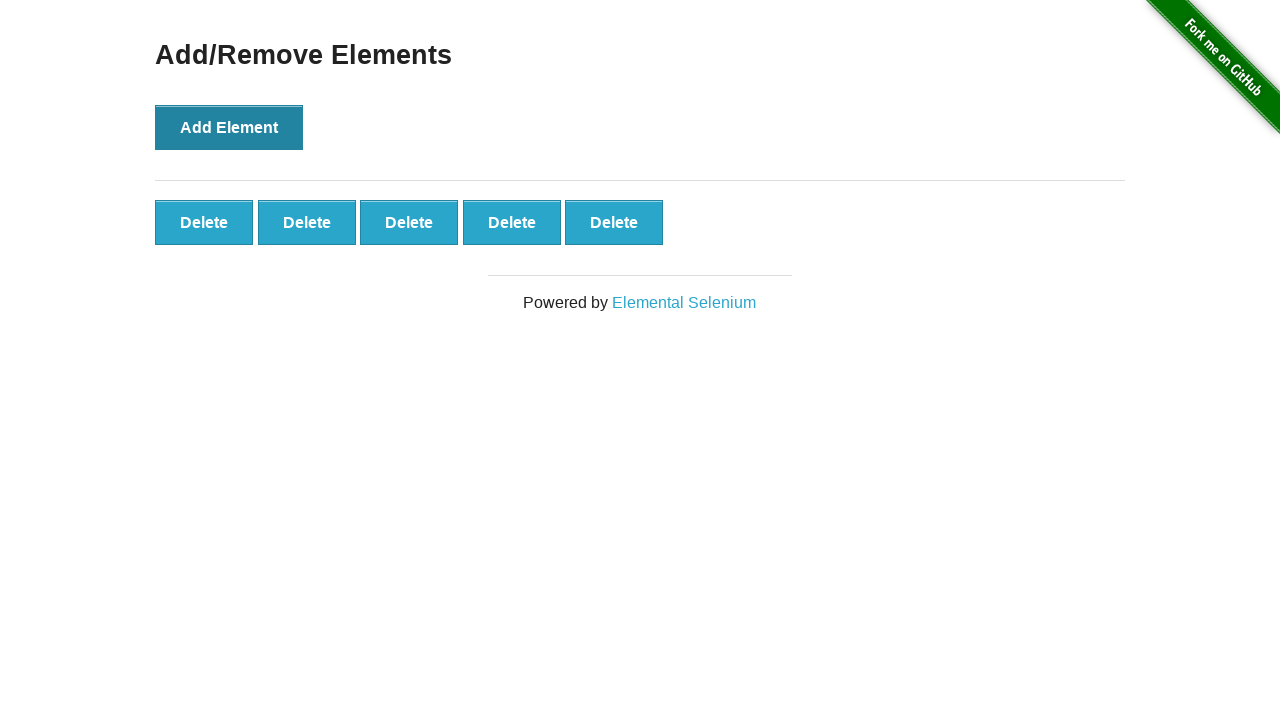